Navigates to browse languages and checks the page listing languages starting with numbers

Starting URL: http://www.99-bottles-of-beer.net/

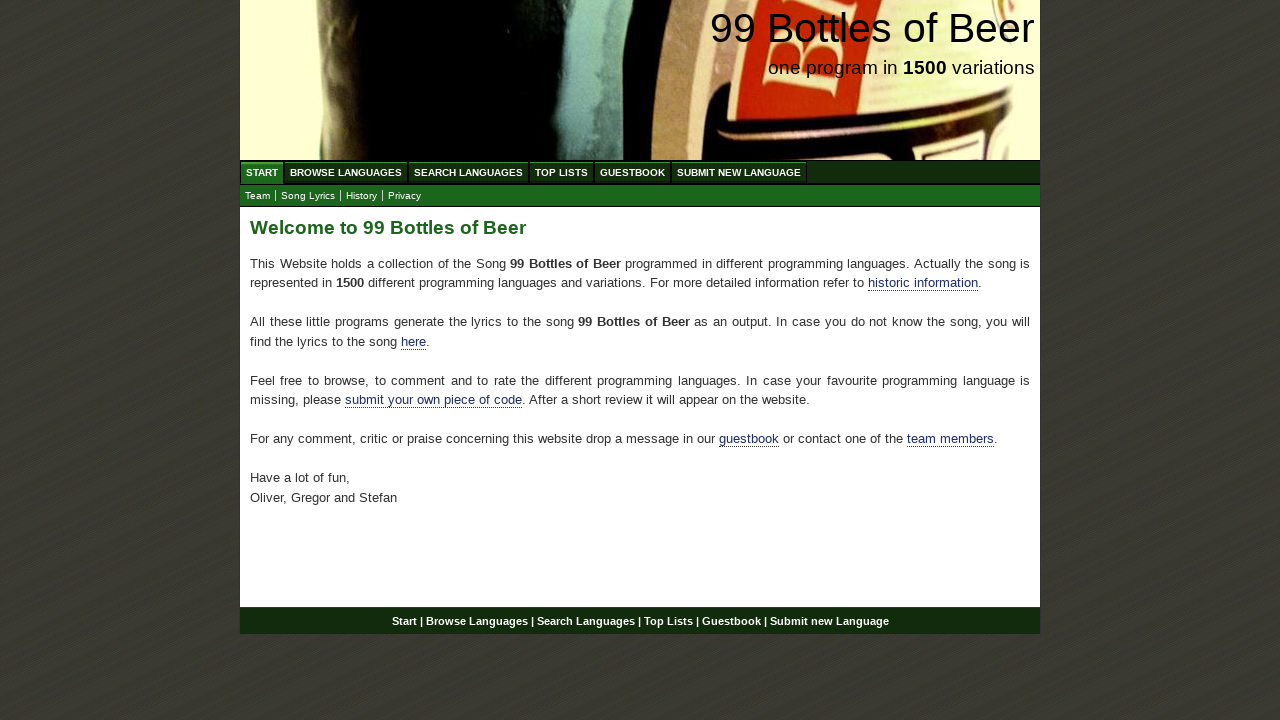

Clicked Browse Languages link at (346, 172) on #menu a[href='/abc.html']
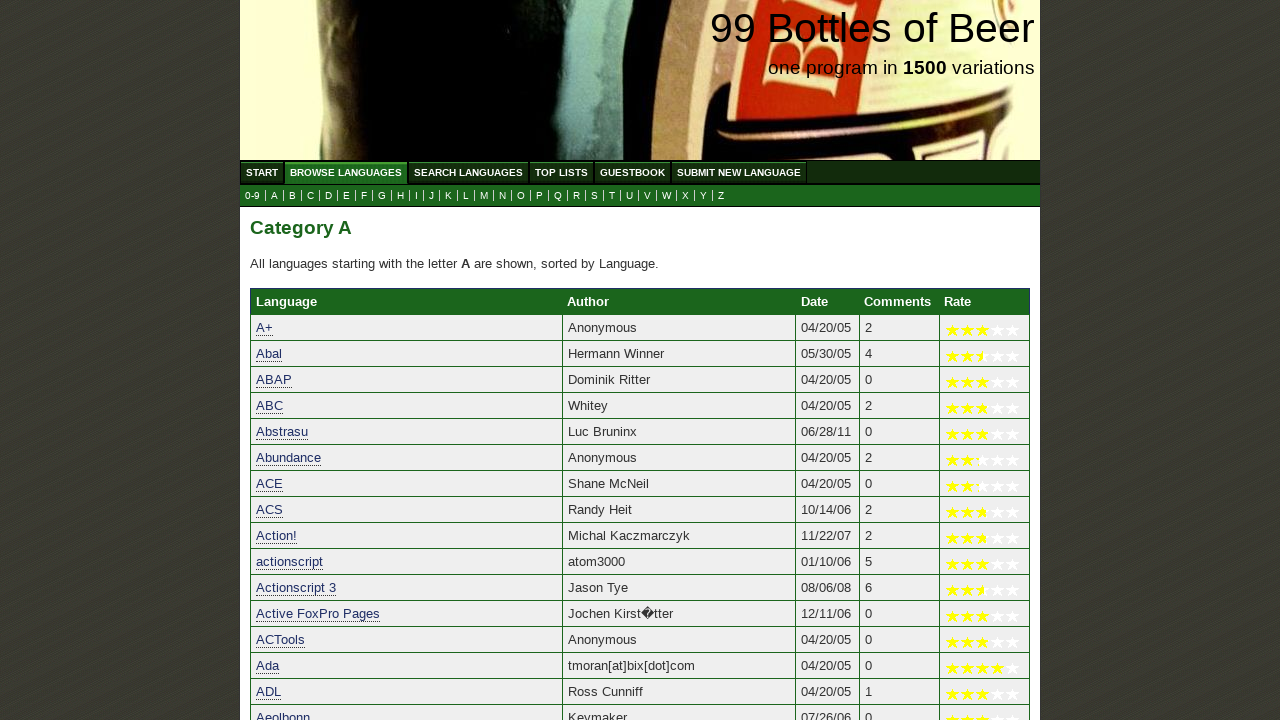

Clicked 0-9 link to view languages starting with numbers at (252, 196) on a[href='0.html']
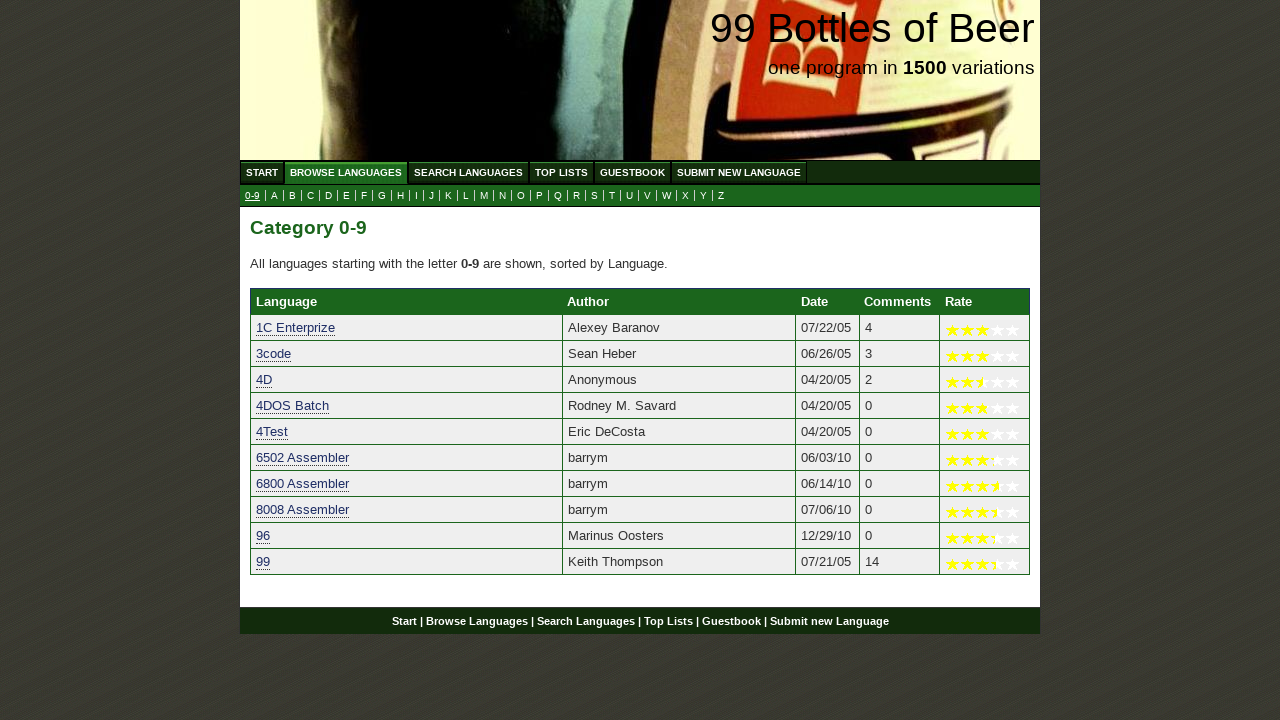

Language table loaded with language links
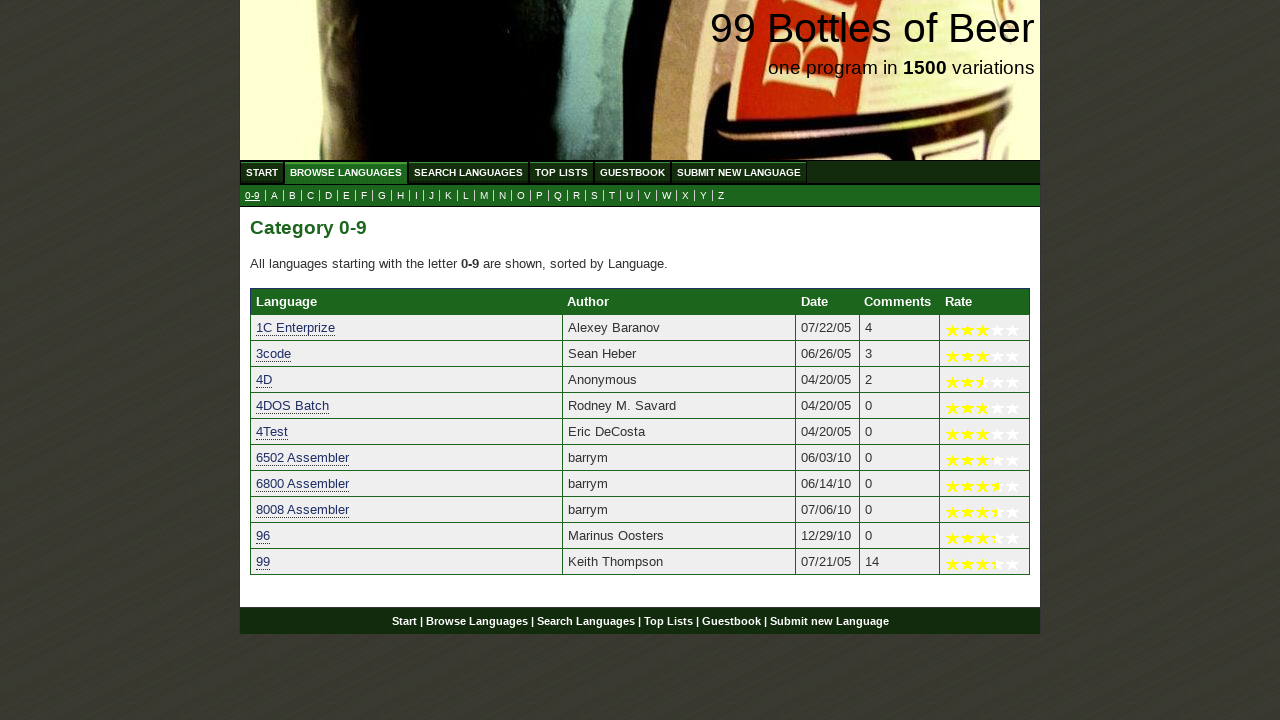

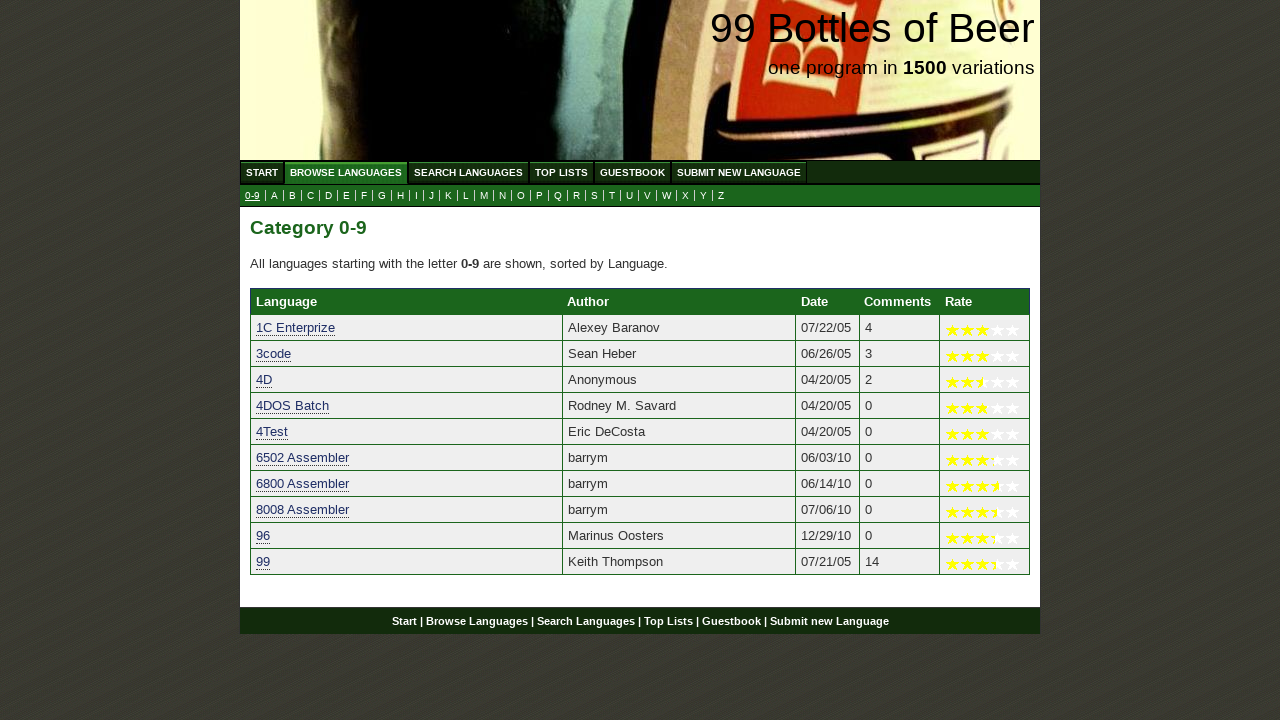